Tests successful login with visual_user credentials and verifies Products page is displayed

Starting URL: https://www.saucedemo.com

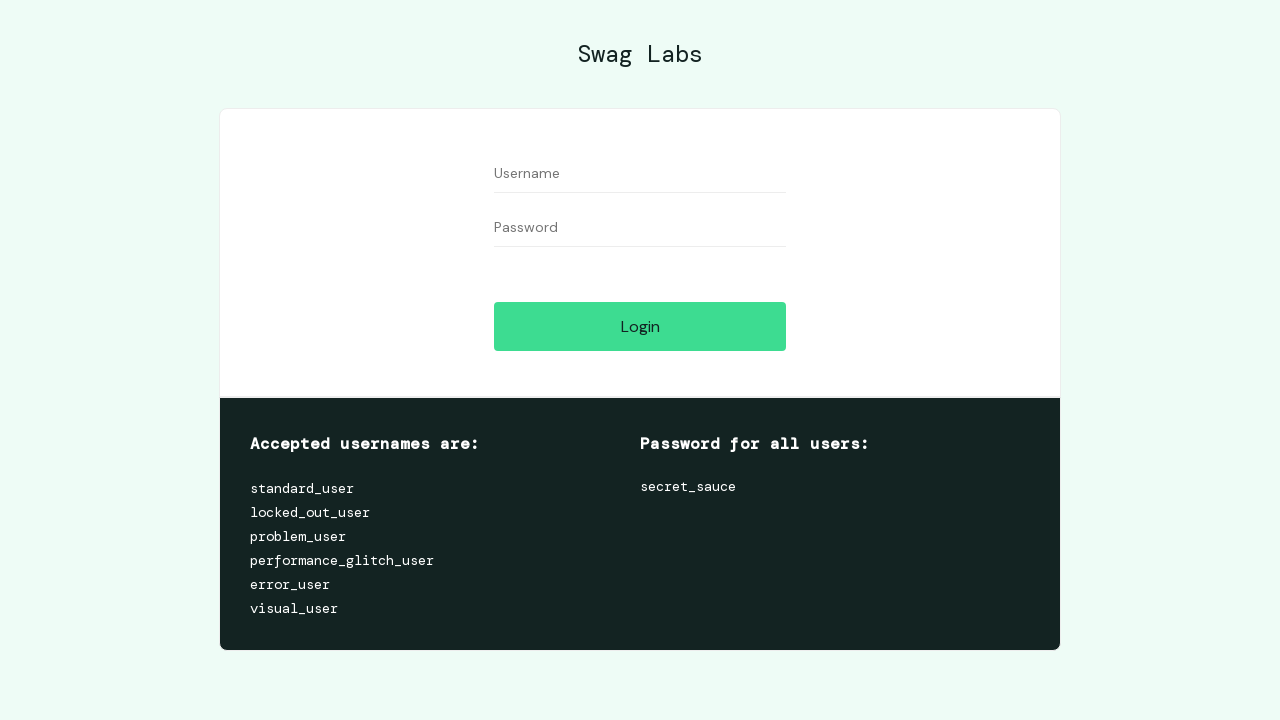

Filled username field with 'visual_user' on #user-name
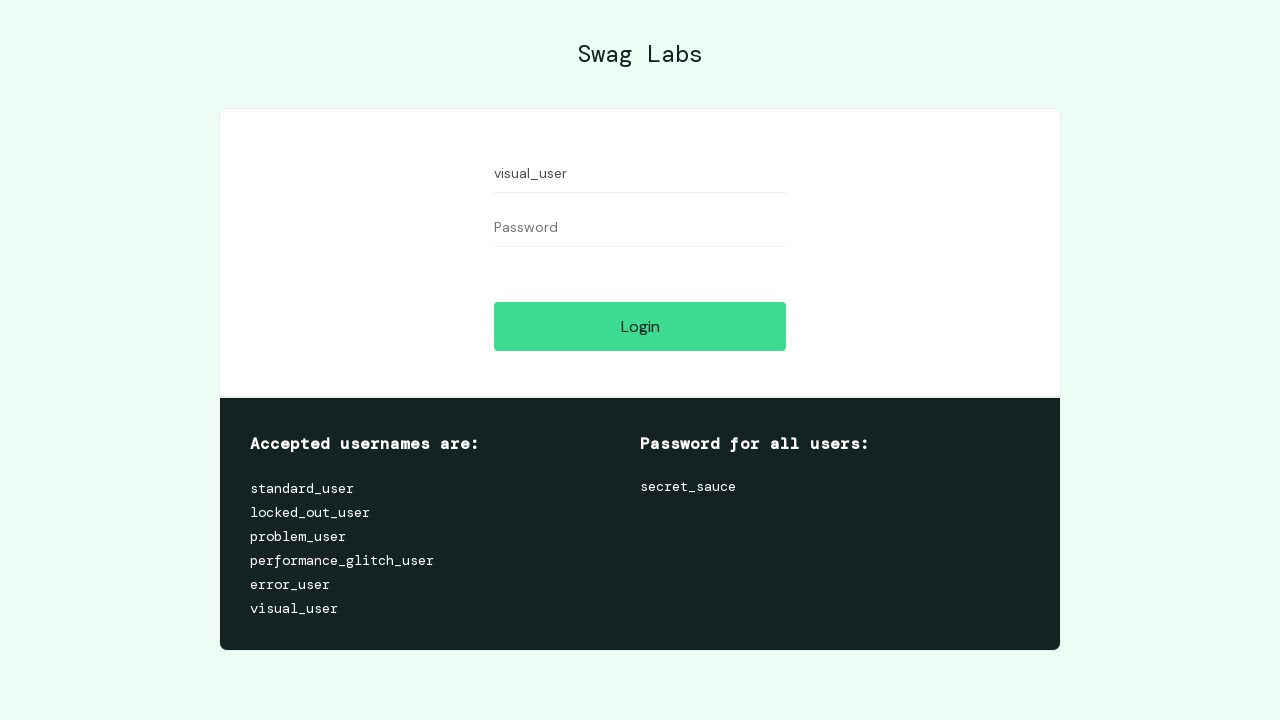

Filled password field with 'secret_sauce' on #password
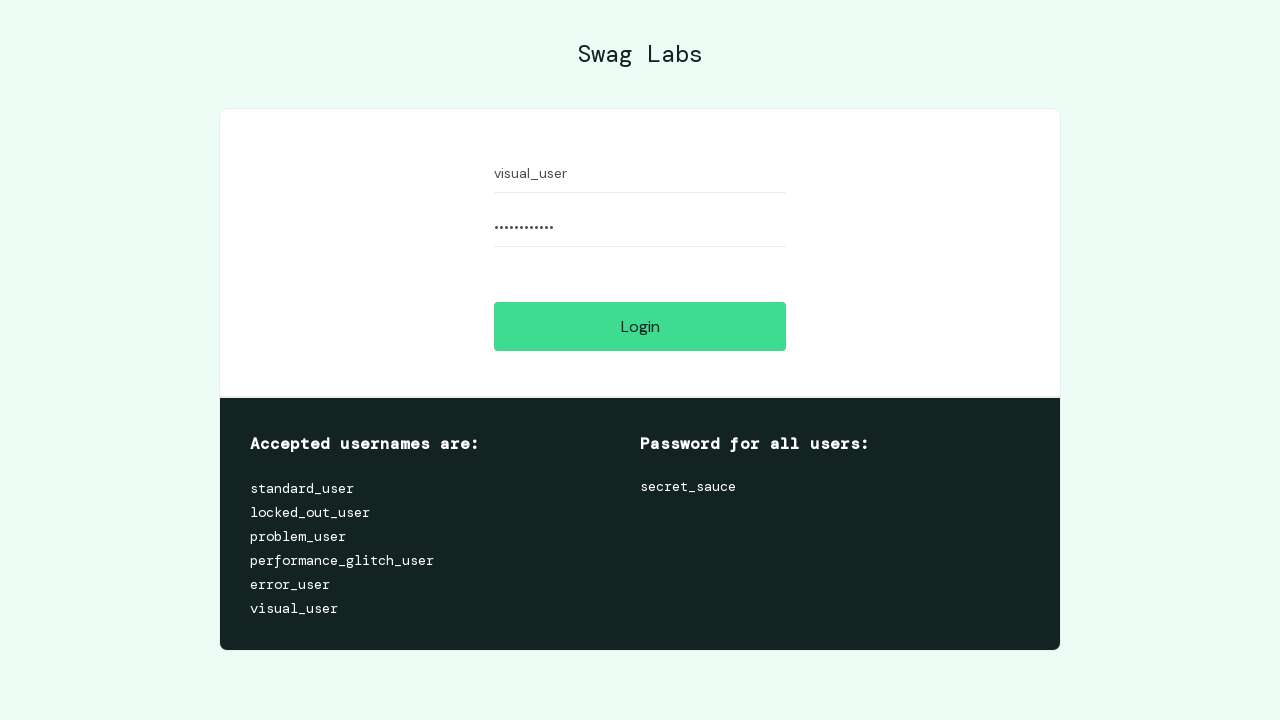

Clicked login button at (640, 326) on #login-button
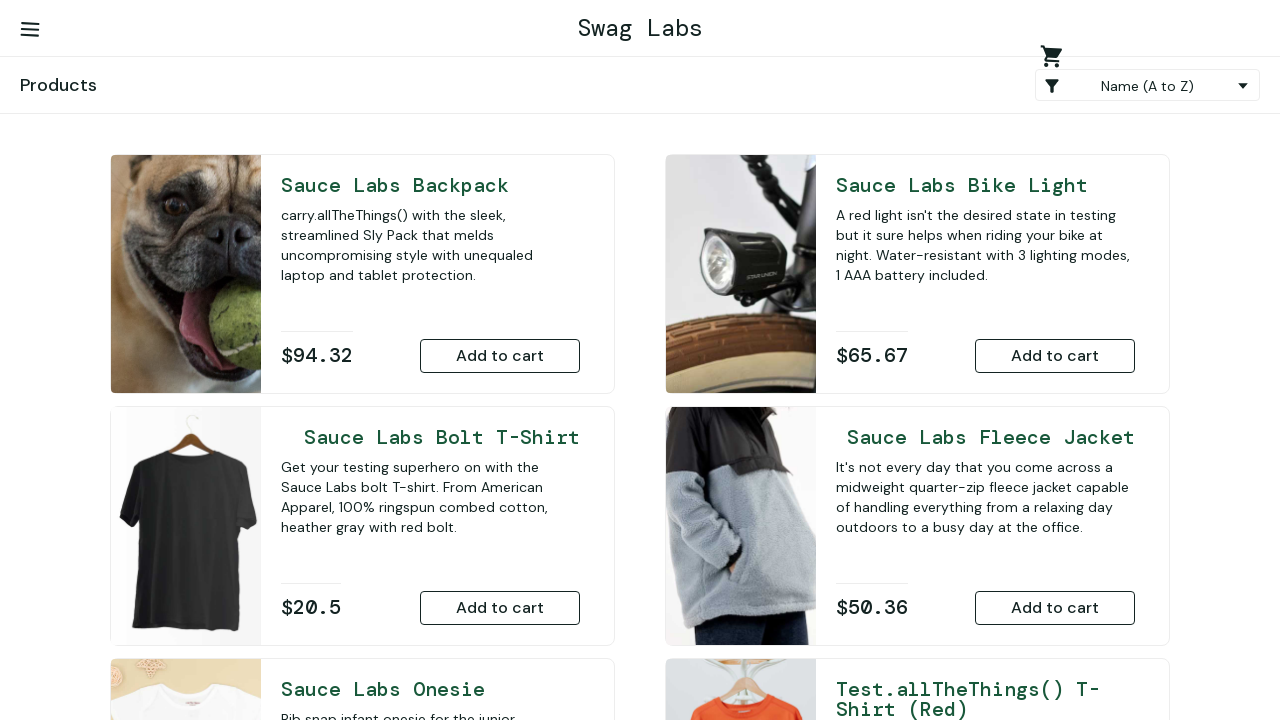

Verified Products page is displayed with correct title
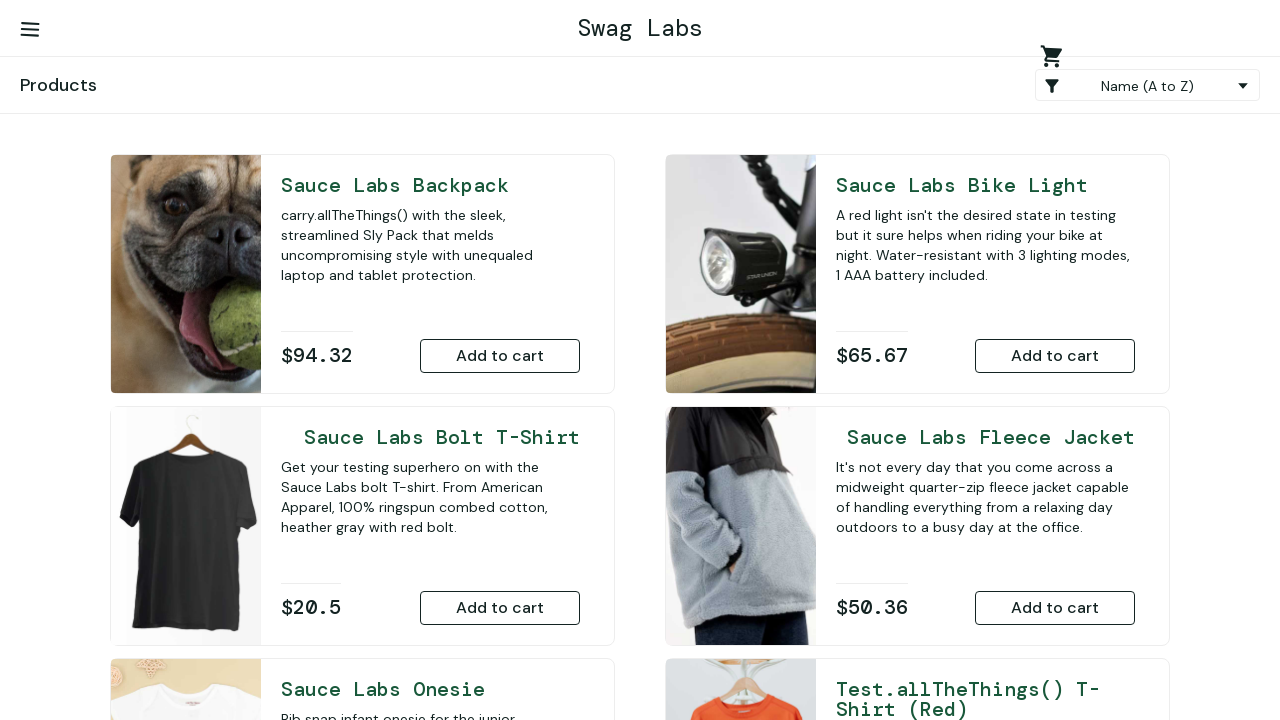

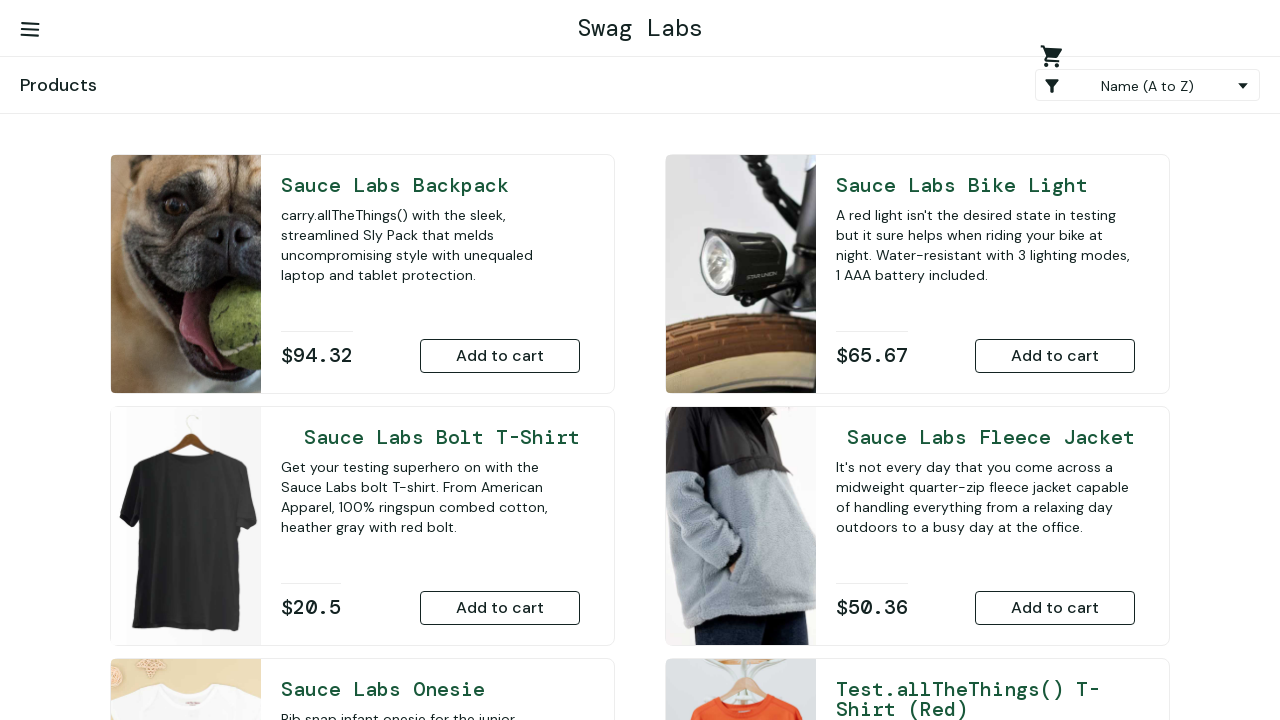